Tests autocomplete dropdown functionality by typing a partial country name, waiting for suggestions to appear, and selecting "India" from the dropdown options

Starting URL: https://rahulshettyacademy.com/dropdownsPractise/

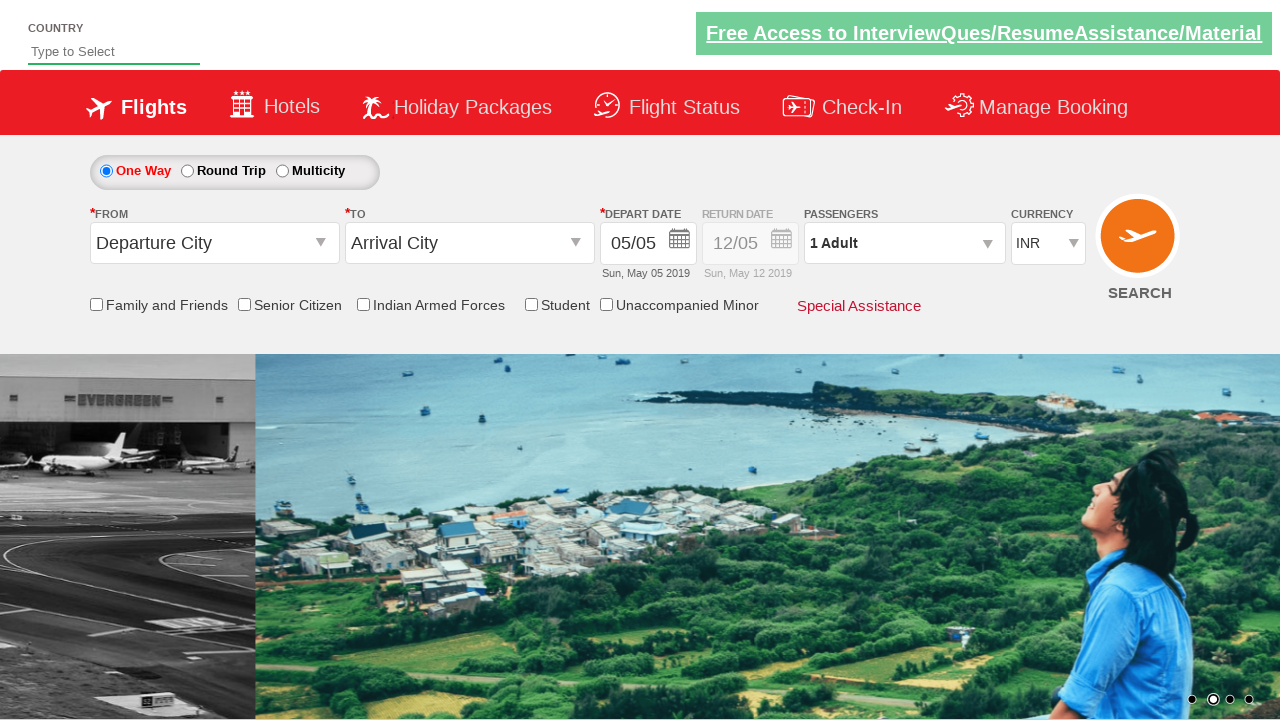

Typed 'Ind' in autosuggest field to trigger dropdown on #autosuggest
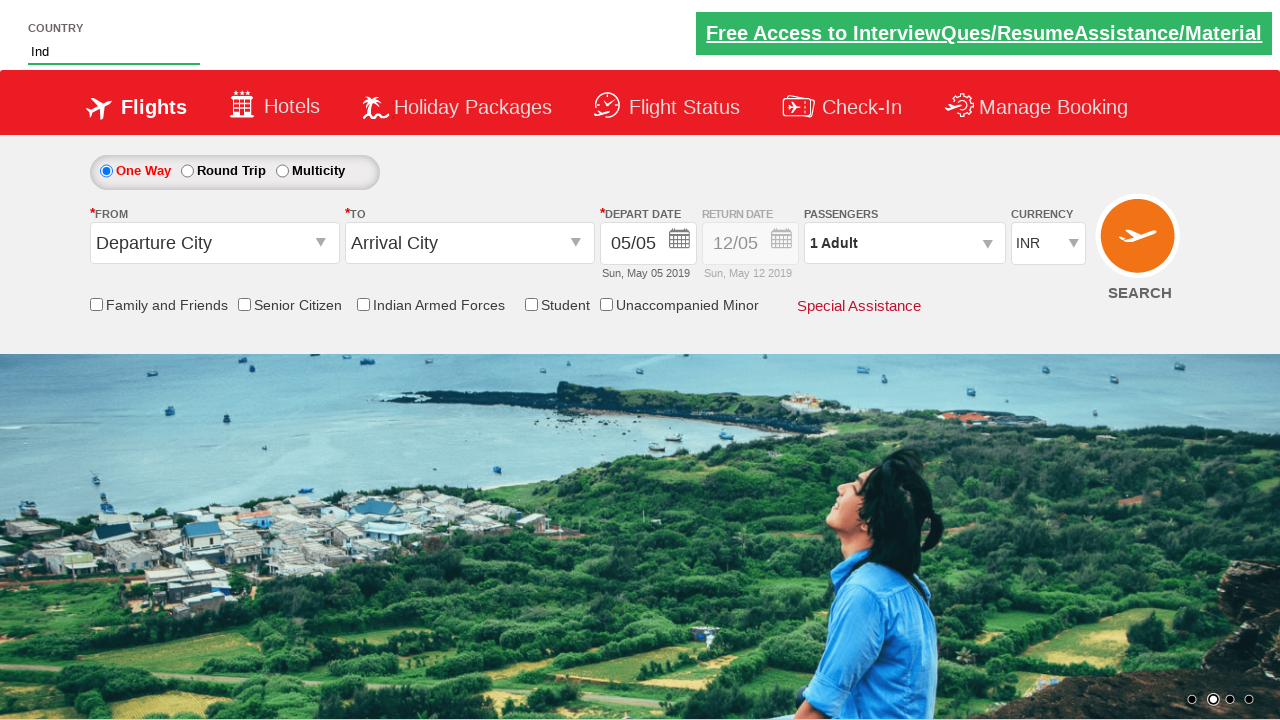

Autocomplete dropdown suggestions appeared
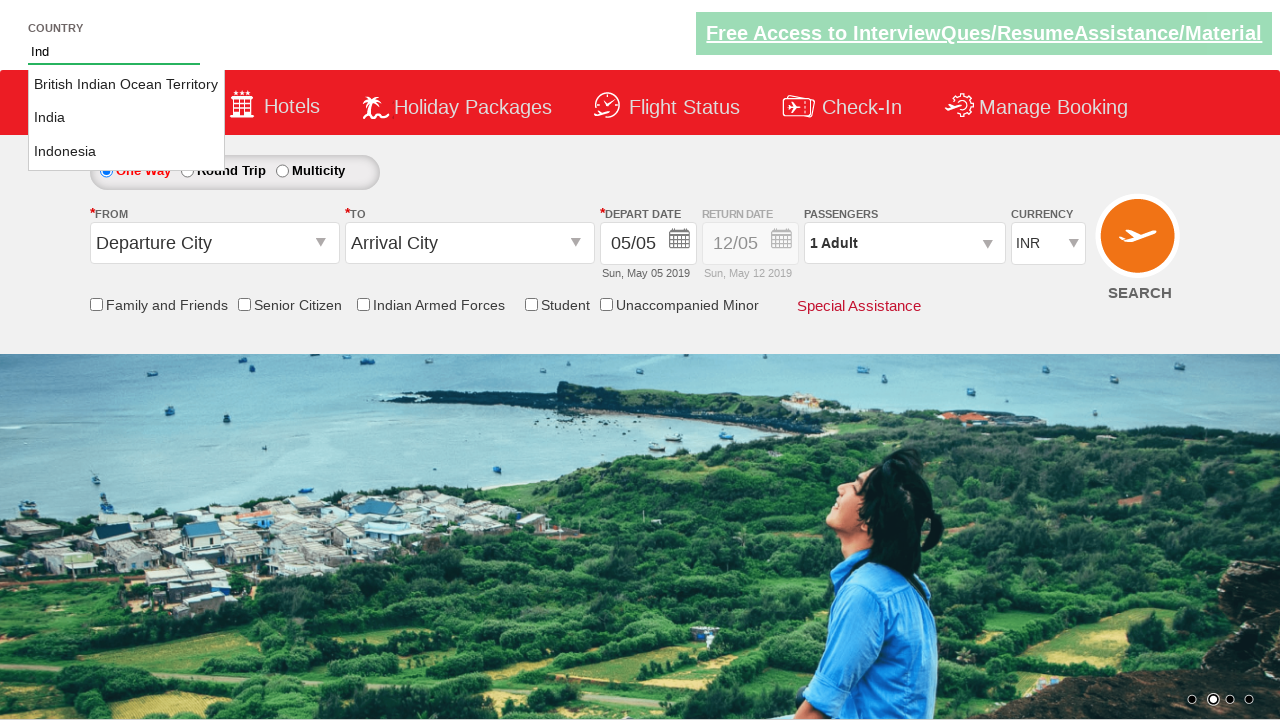

Retrieved all dropdown menu items
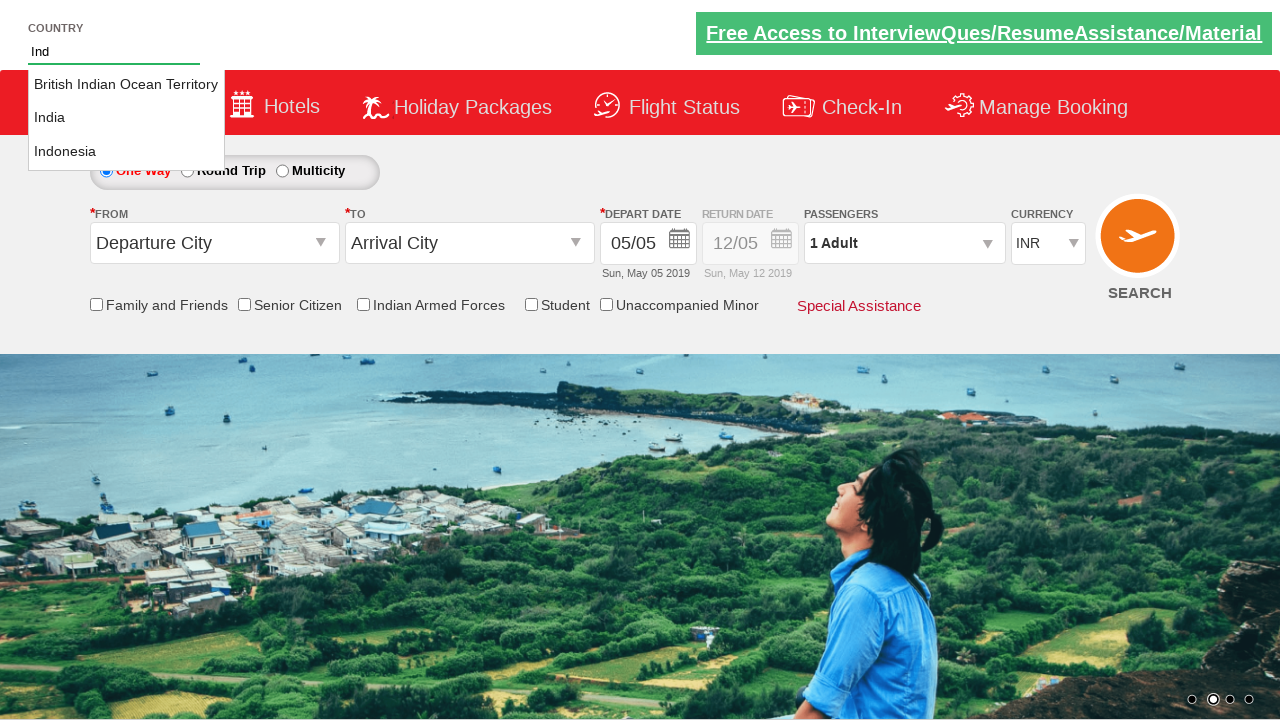

Selected 'India' from the dropdown options at (126, 118) on xpath=//li[@class='ui-menu-item'] >> nth=1
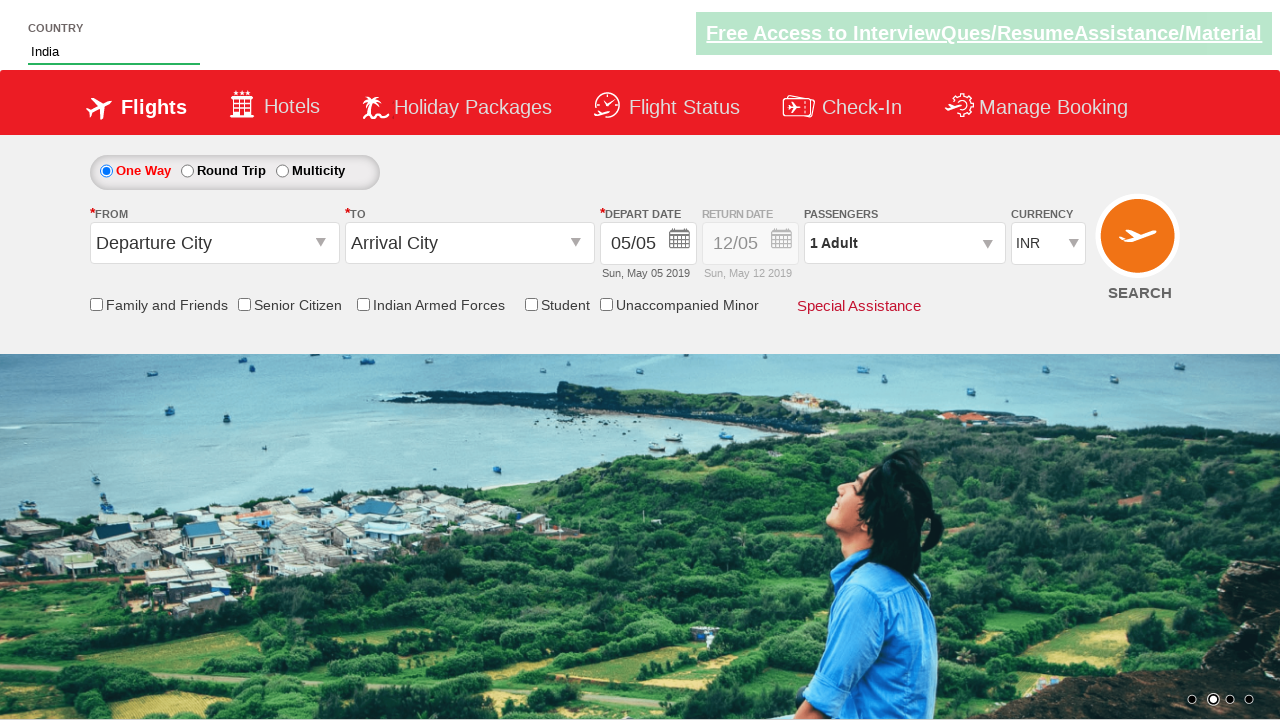

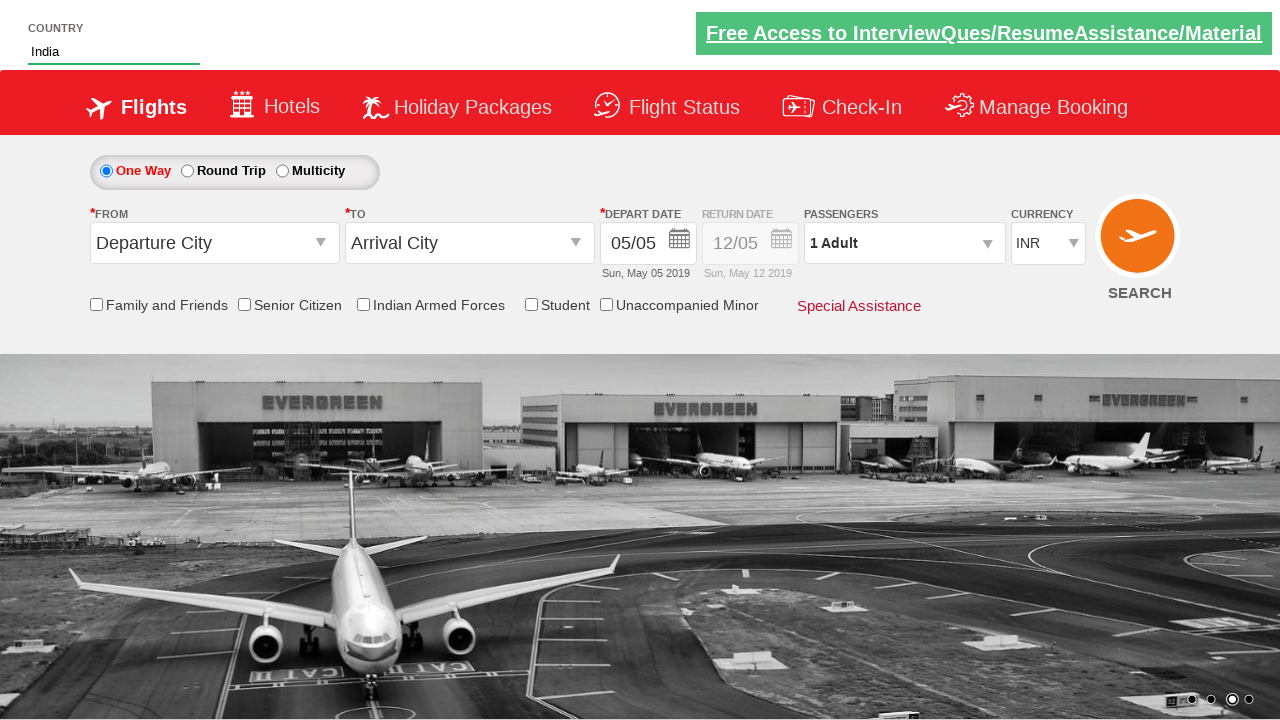